Tests dropdown selection functionality by selecting "White" option from the old-style select menu on DemoQA's select menu page

Starting URL: https://demoqa.com/select-menu

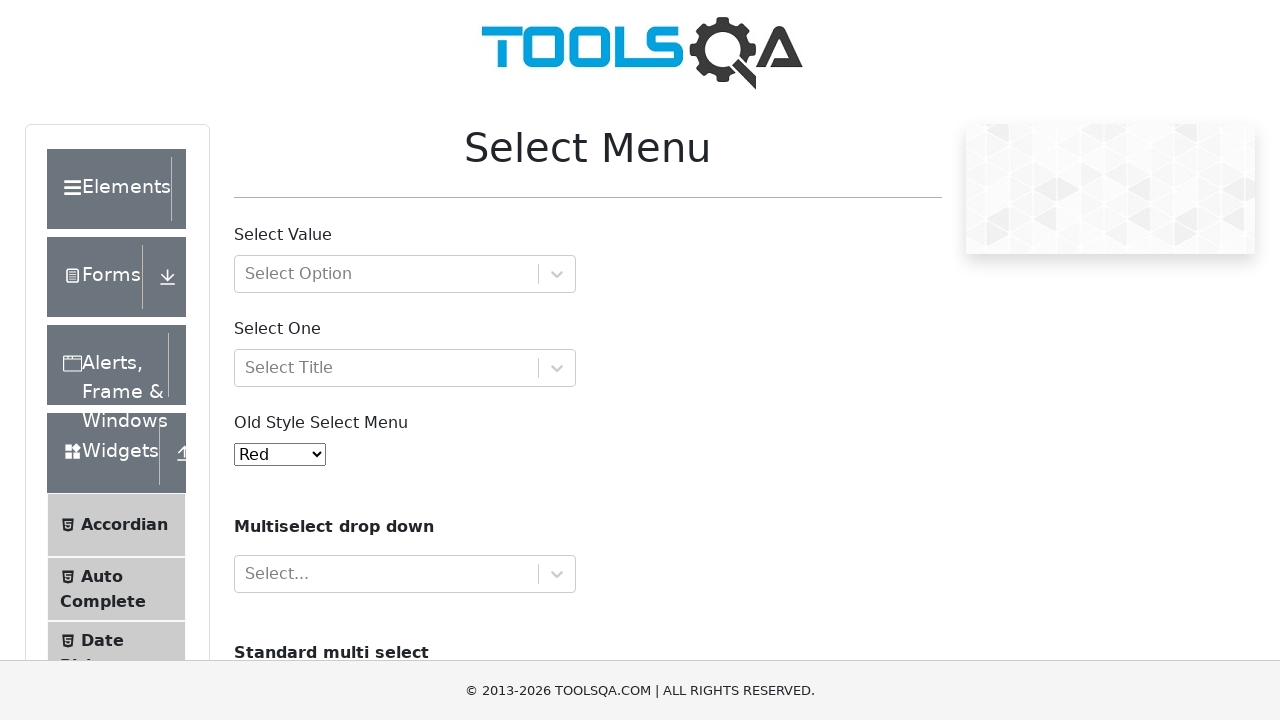

Navigated to DemoQA select menu page
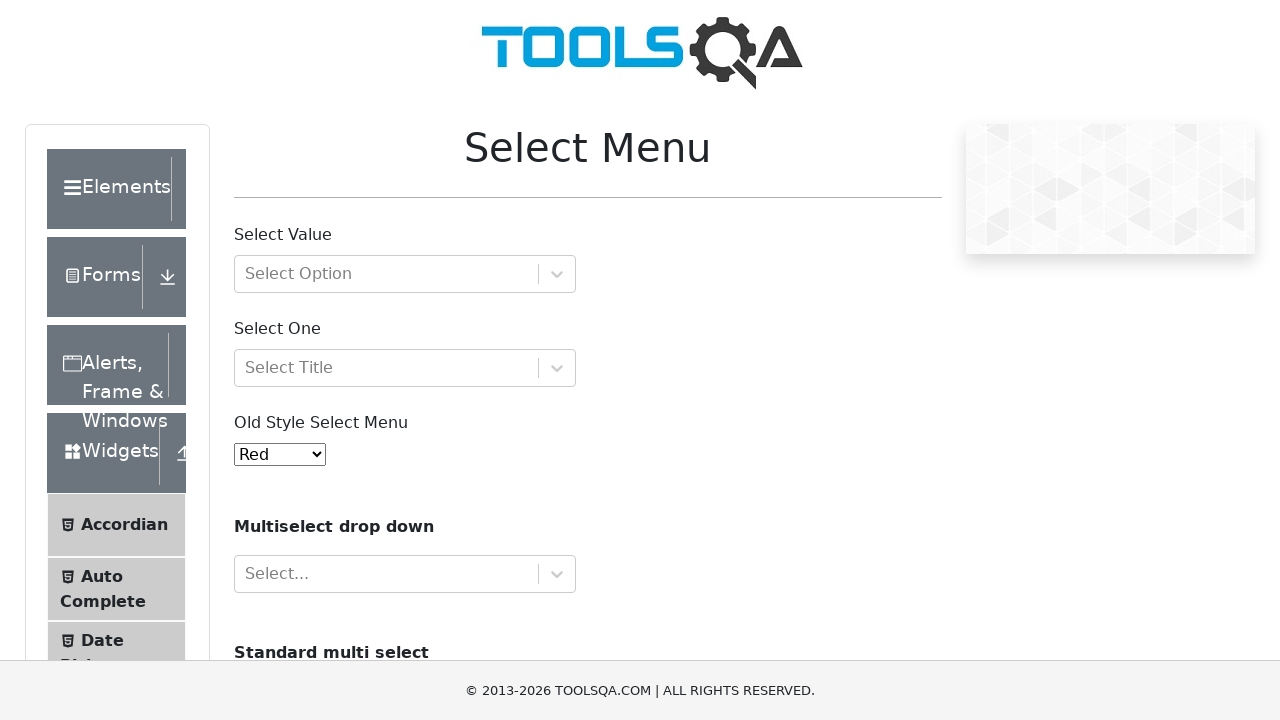

Selected 'White' option from old-style select menu on #oldSelectMenu
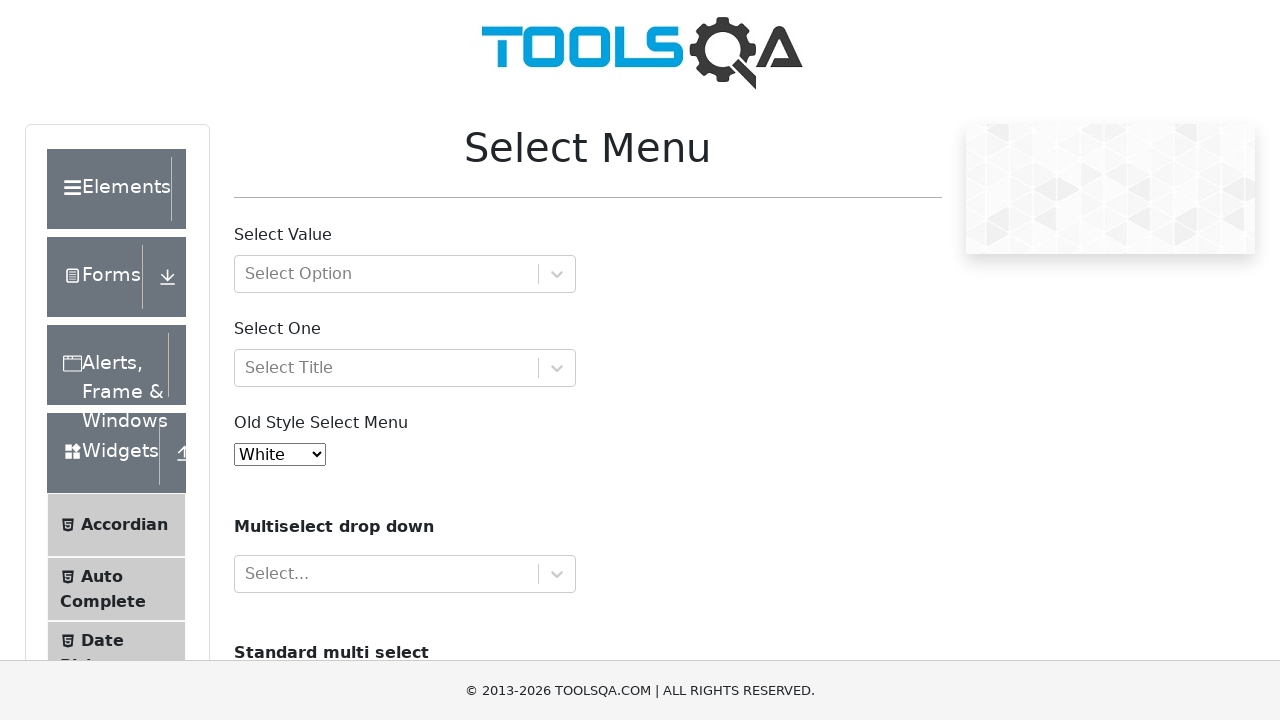

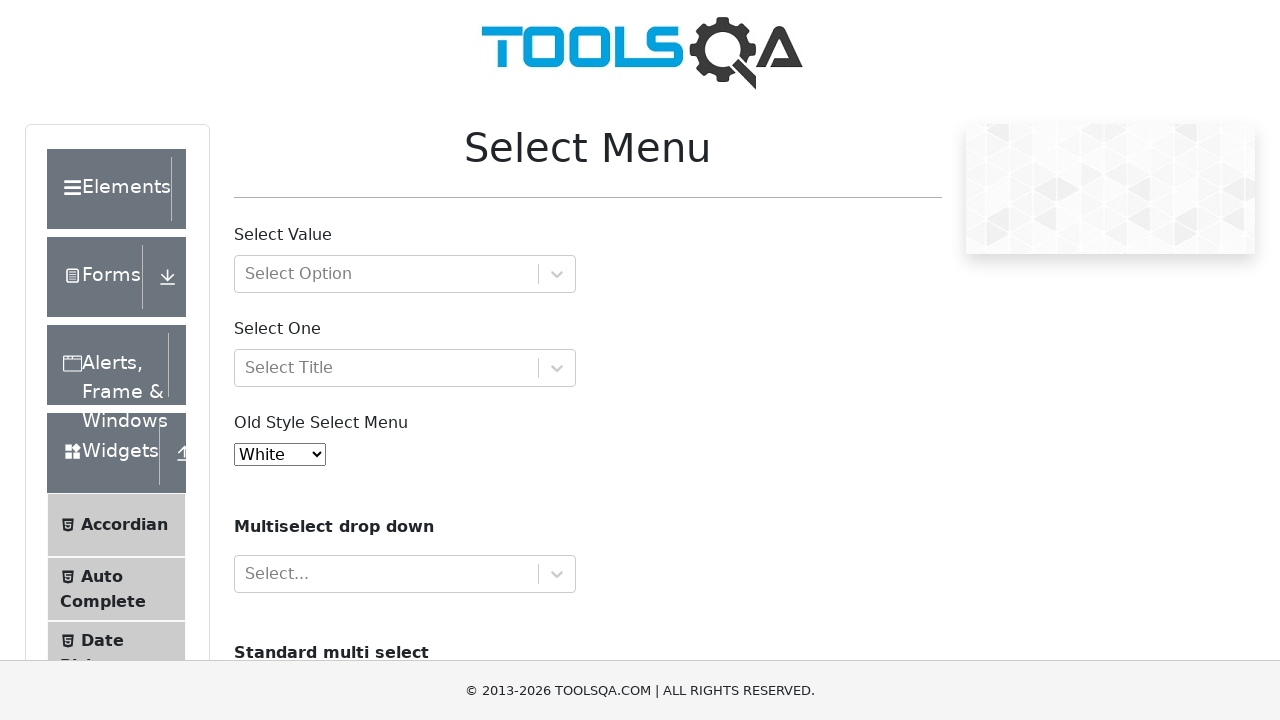